Tests tooltip functionality by hovering over the dark mode toggle button and verifying the tooltip text appears correctly

Starting URL: https://www.geeksforgeeks.org

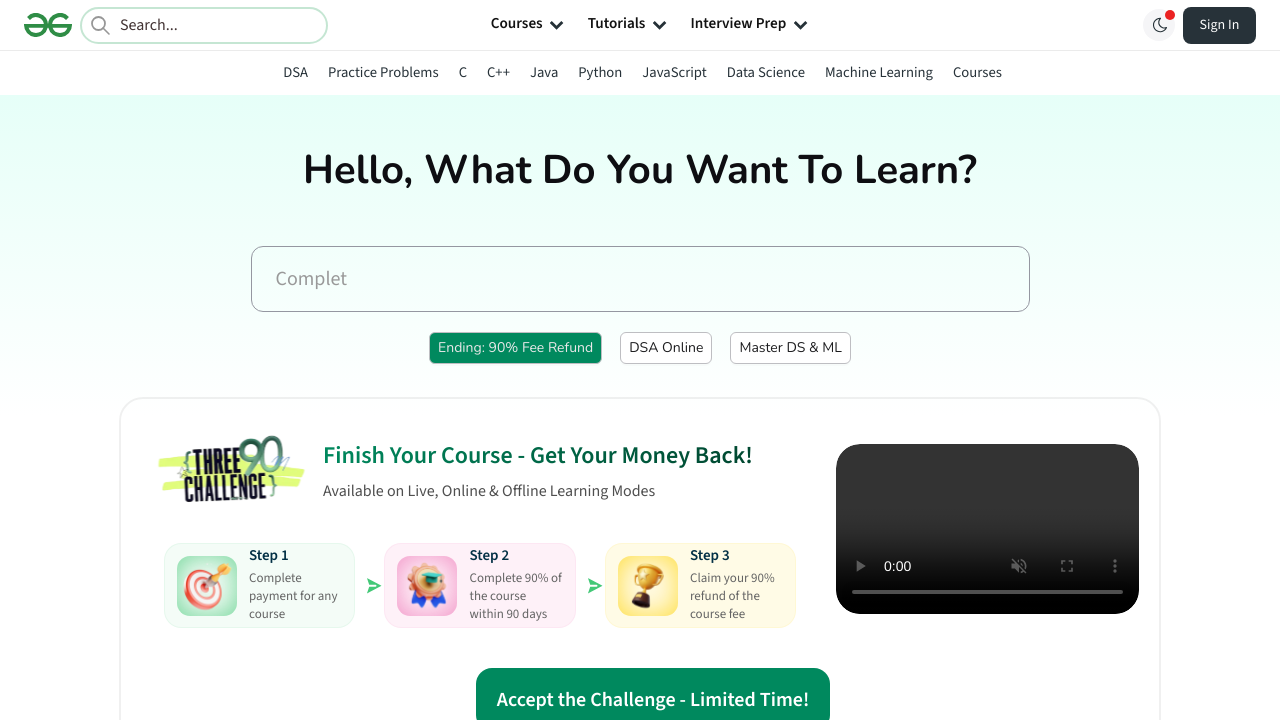

Hovered over dark mode toggle button to trigger tooltip at (1159, 25) on .darkMode-wrap
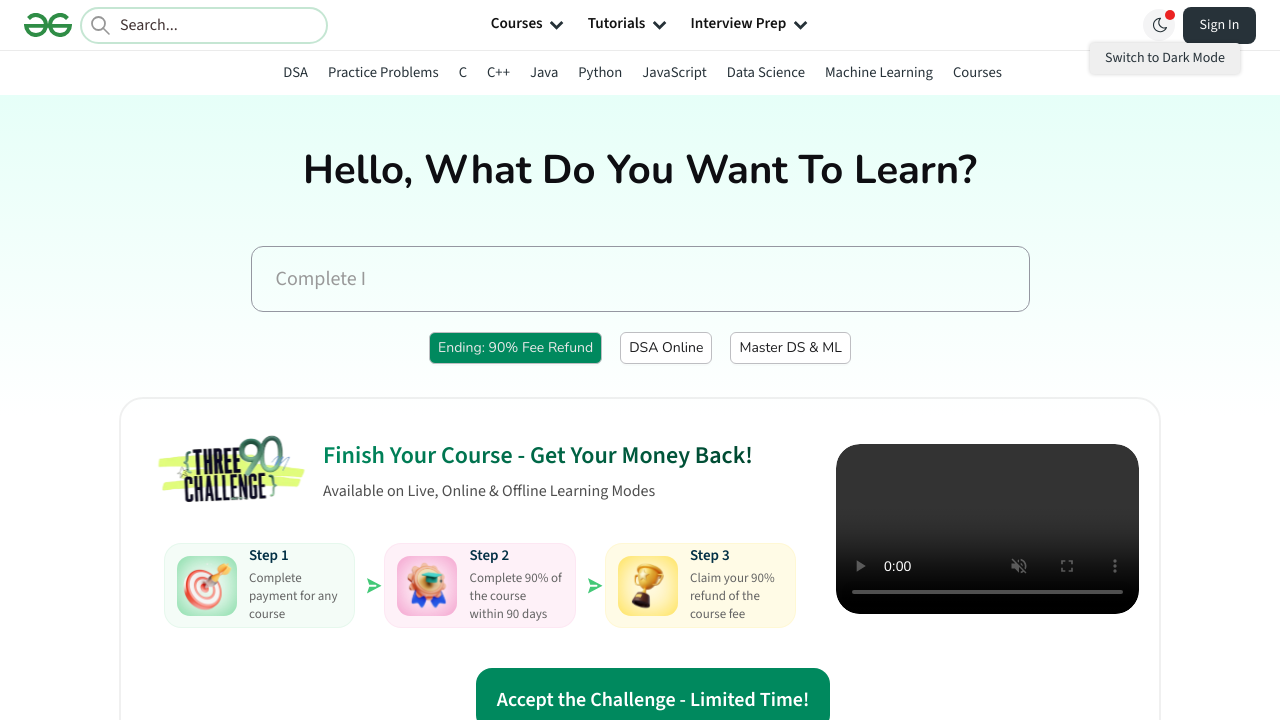

Tooltip appeared and became visible
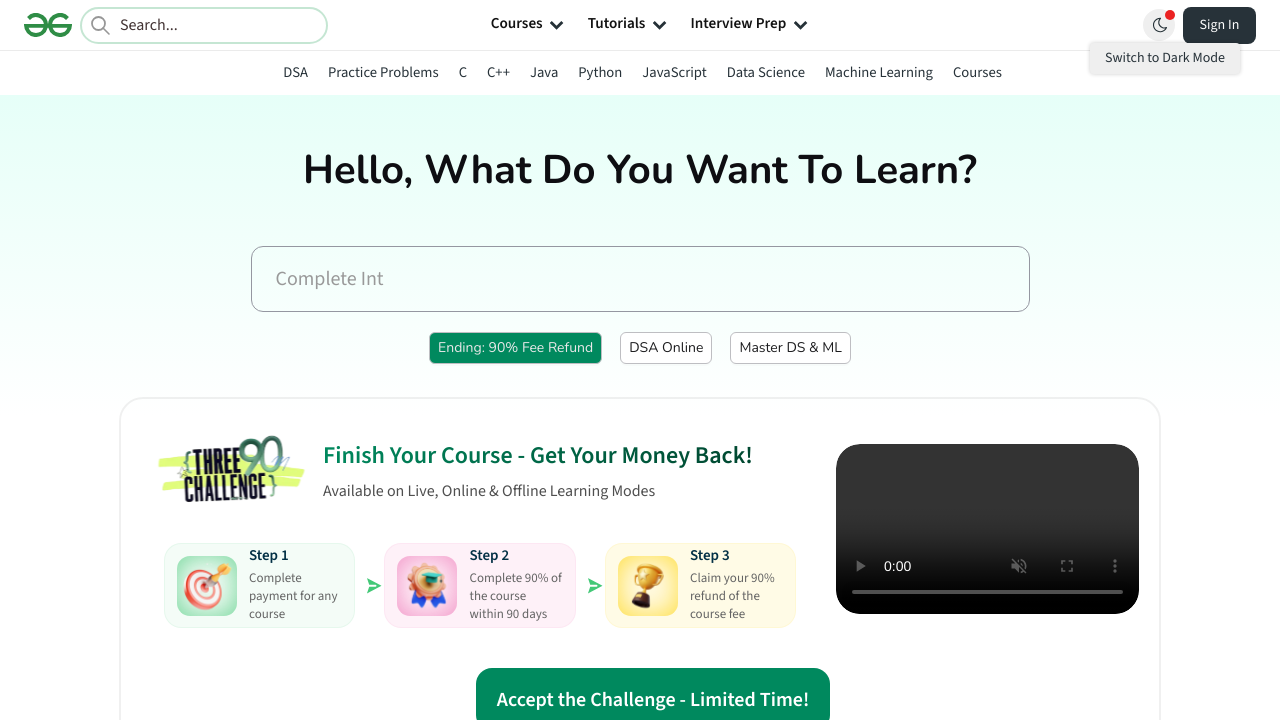

Located tooltip element
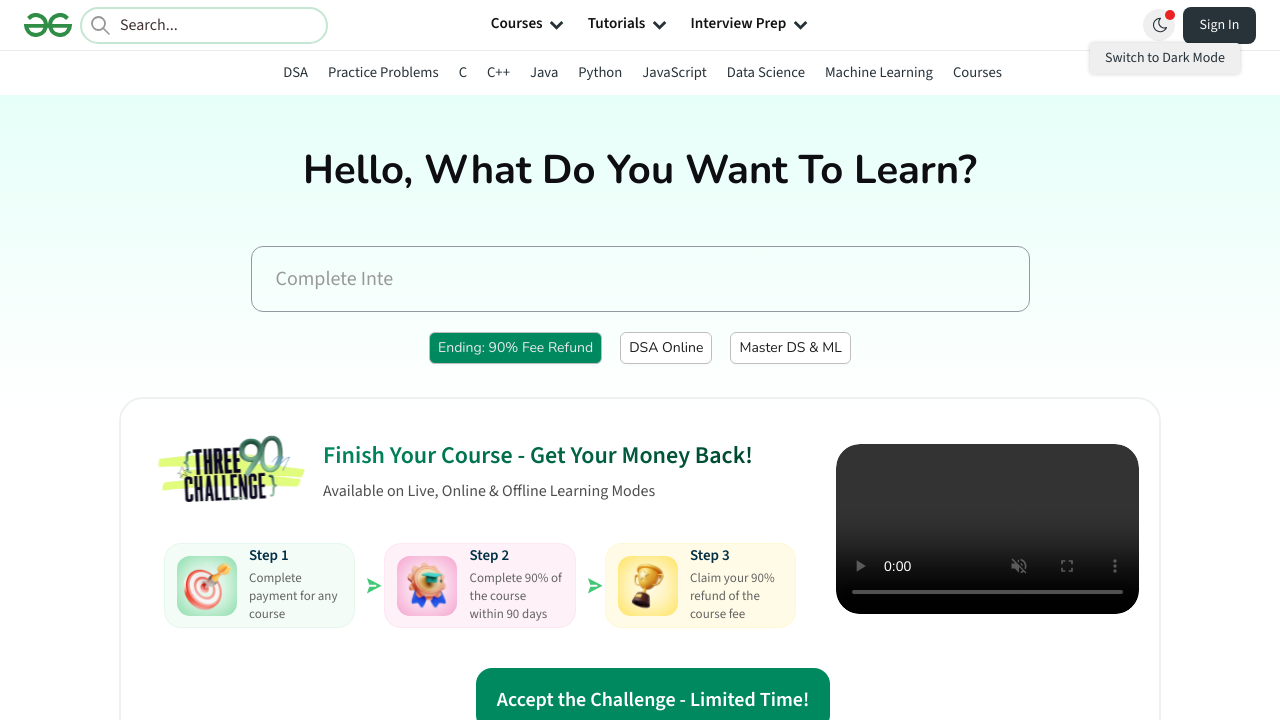

Retrieved tooltip text: 'Switch to Dark Mode'
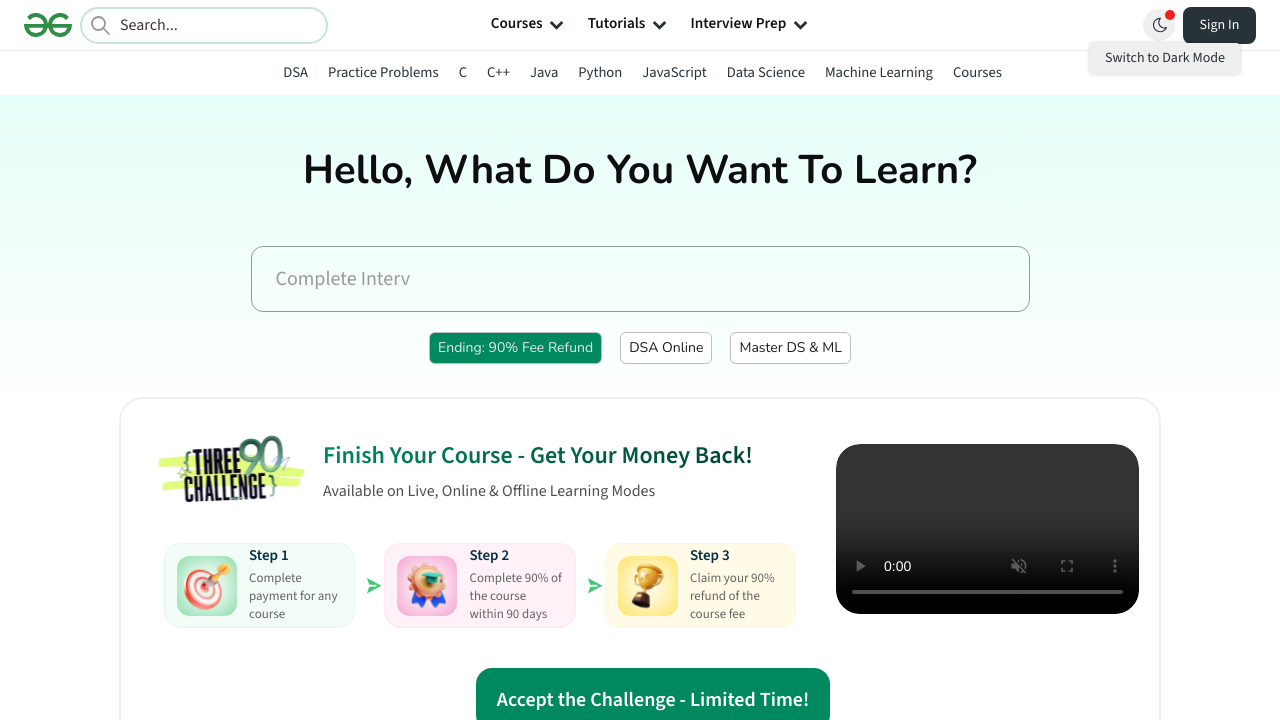

Tooltip text verified successfully - matches expected 'Switch to Dark Mode'
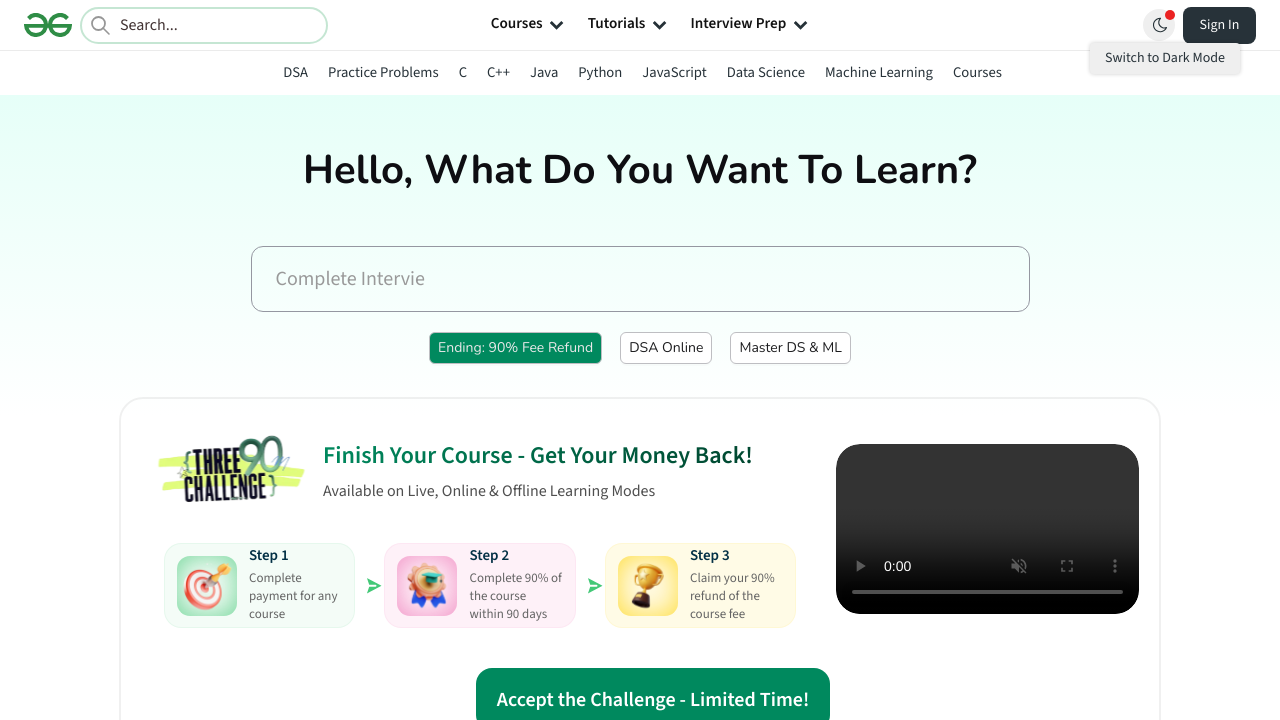

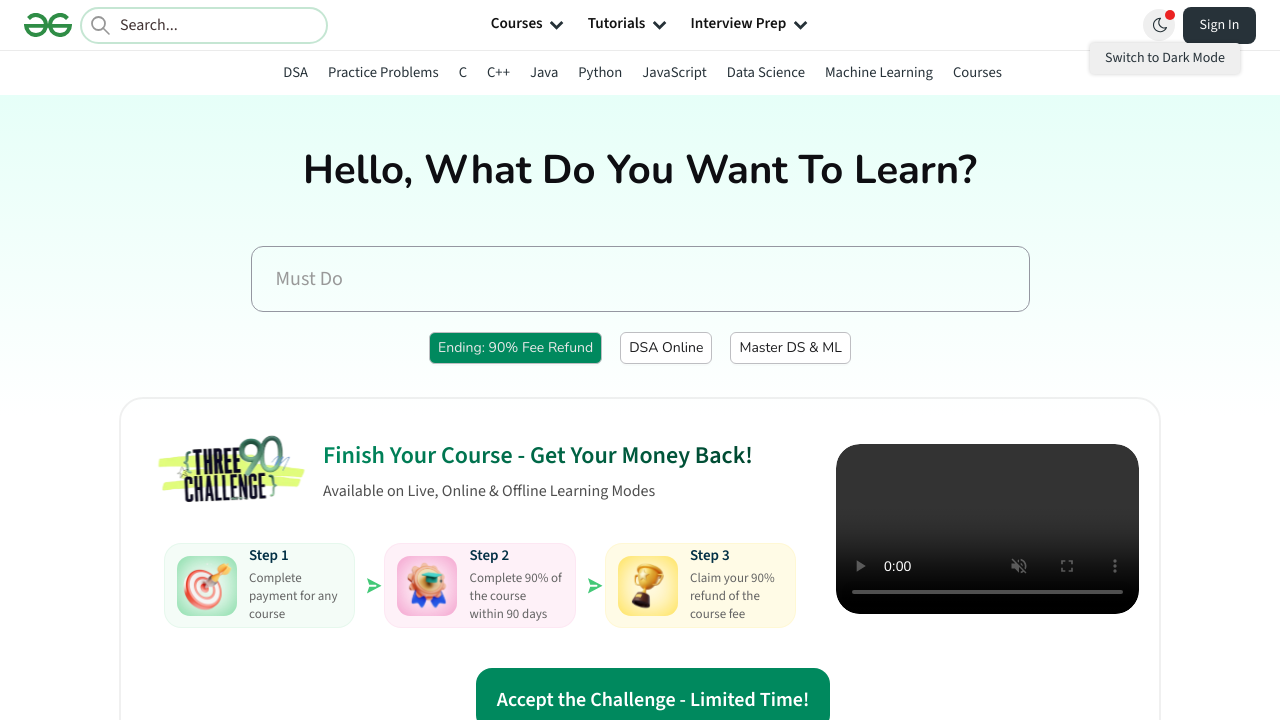